Tests keyboard events by sending keystrokes to the page and verifying the result is displayed

Starting URL: https://training-support.net/webelements/keyboard-events

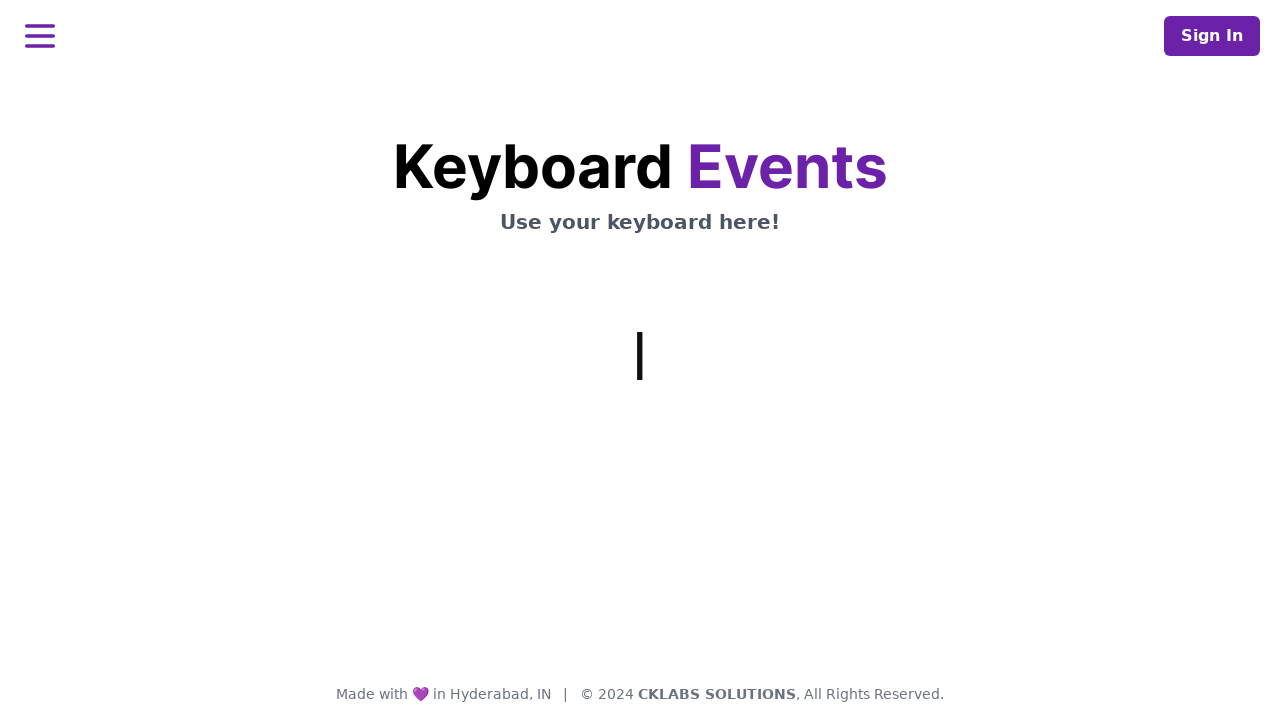

Typed 'hello world' using keyboard
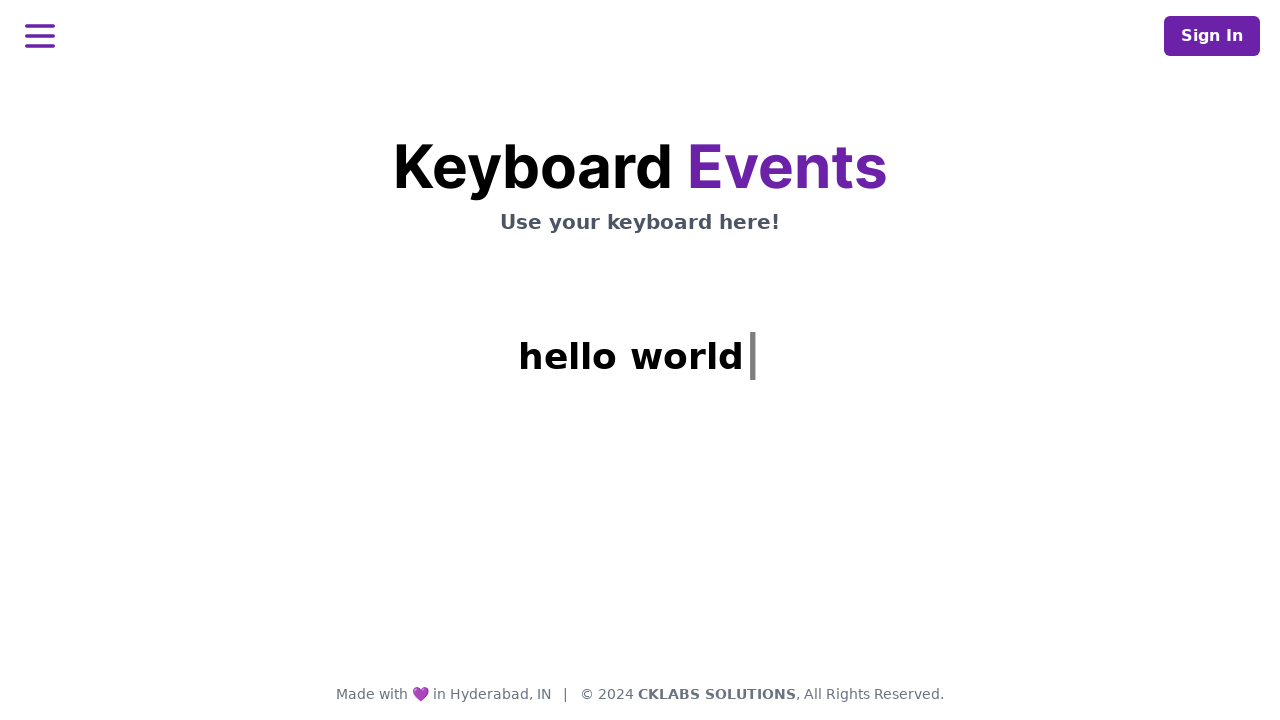

Verified keyboard event result displayed in h1.mt-3 element
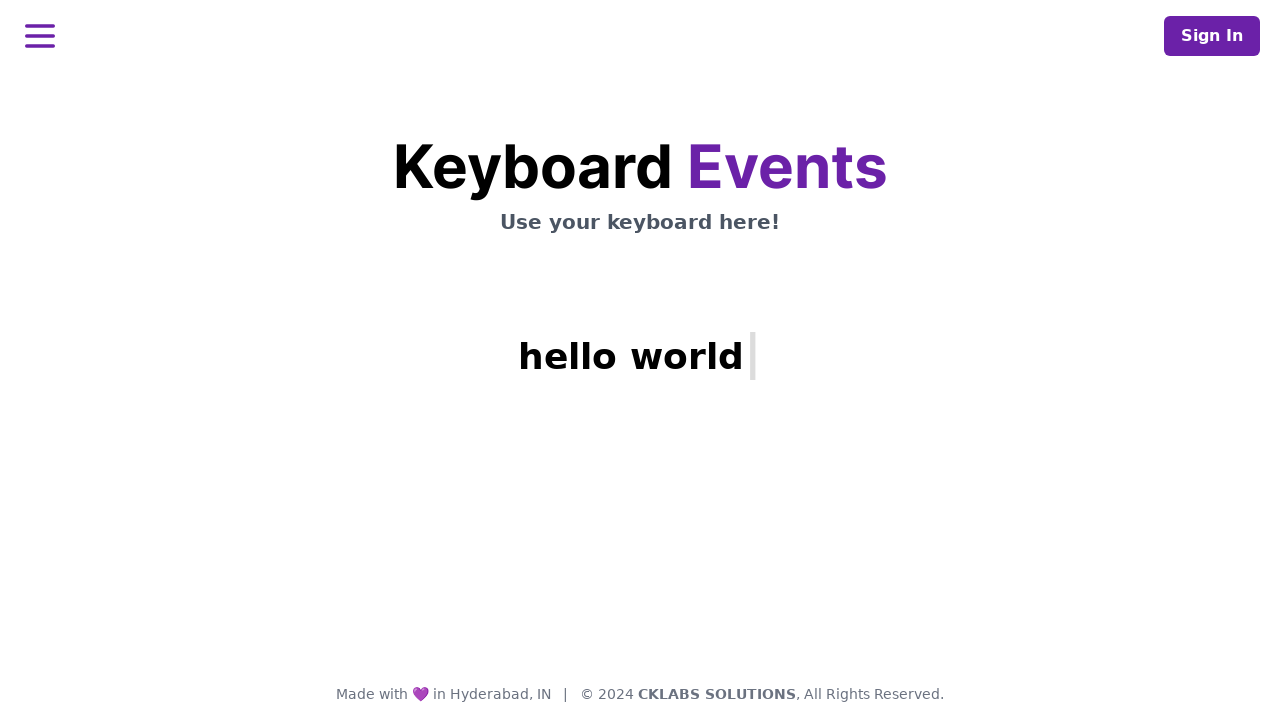

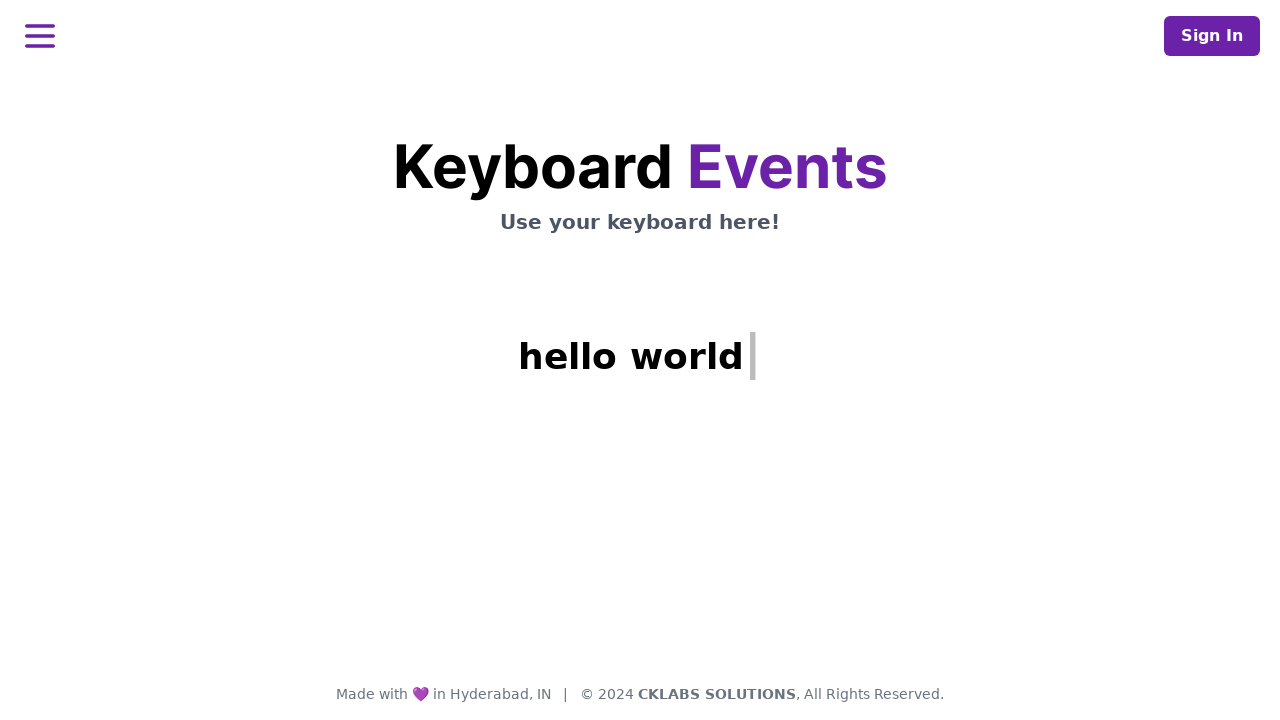